Tests checkbox functionality by verifying initial state, clicking to select, verifying selection, then clicking again to deselect and counting total checkboxes on the page

Starting URL: https://rahulshettyacademy.com/AutomationPractice/

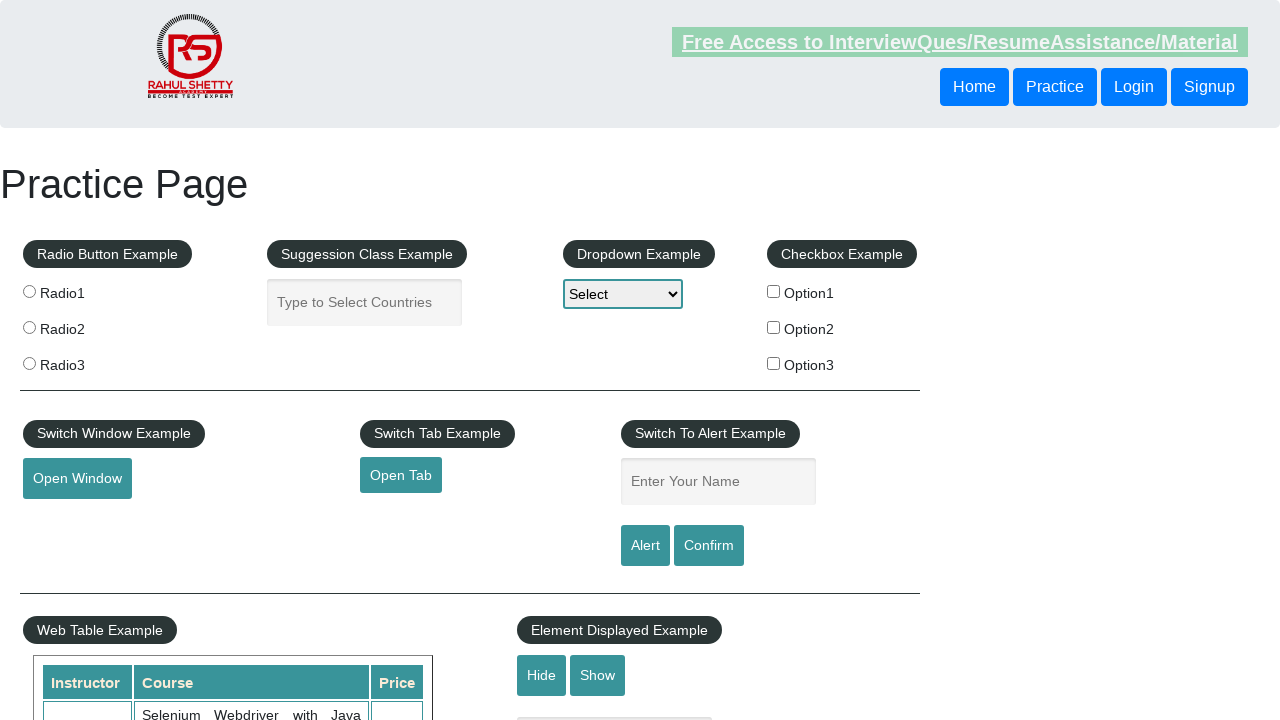

Verified checkbox #checkBoxOption1 is initially not selected
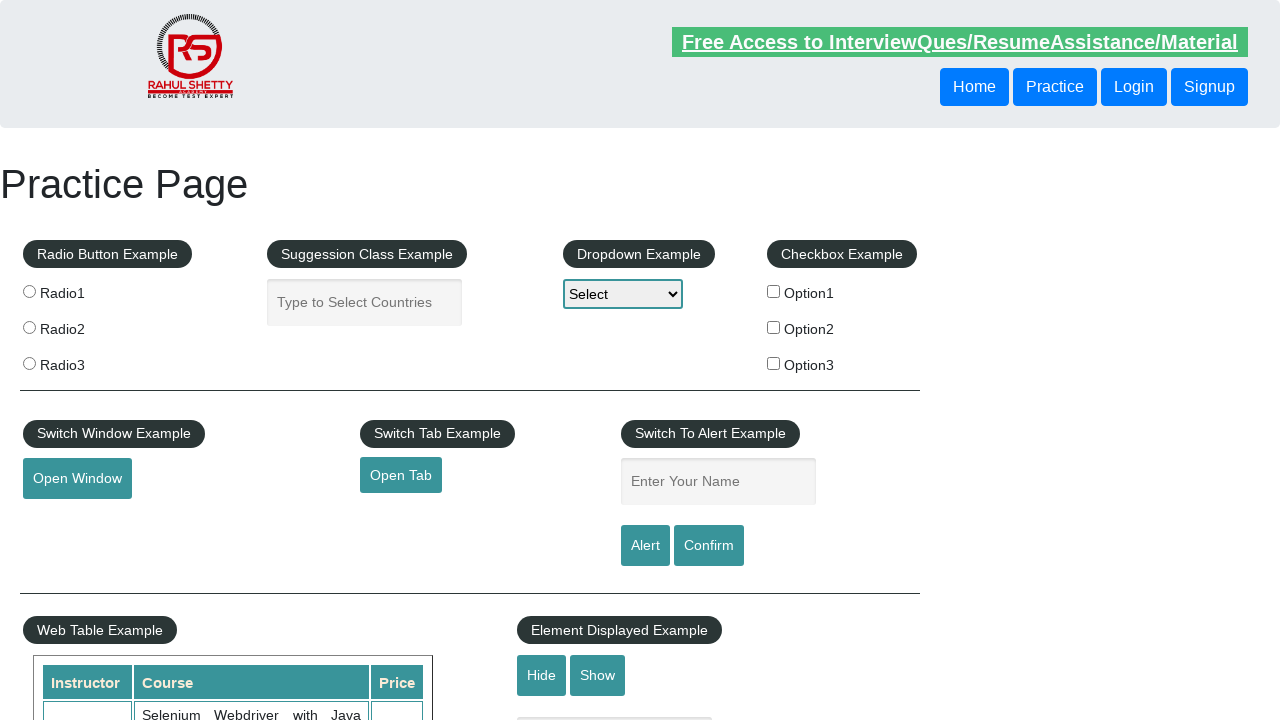

Clicked checkbox #checkBoxOption1 to select it at (774, 291) on #checkBoxOption1
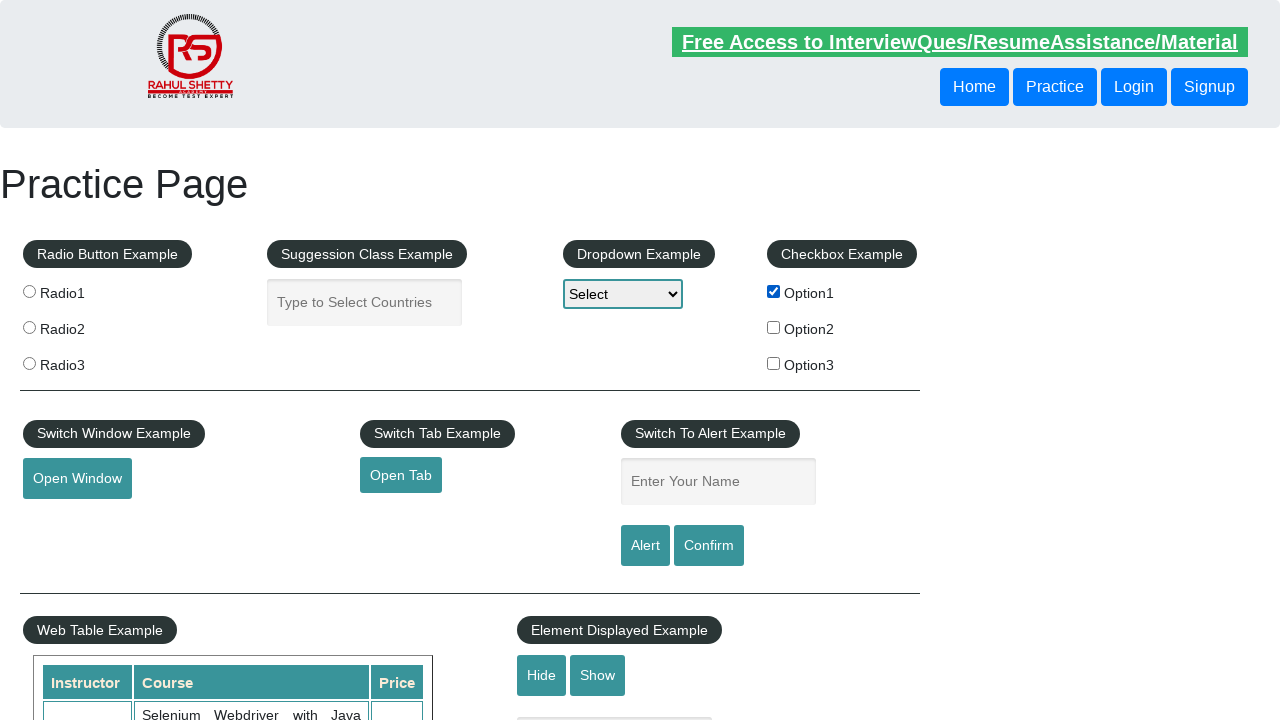

Verified checkbox #checkBoxOption1 is now selected
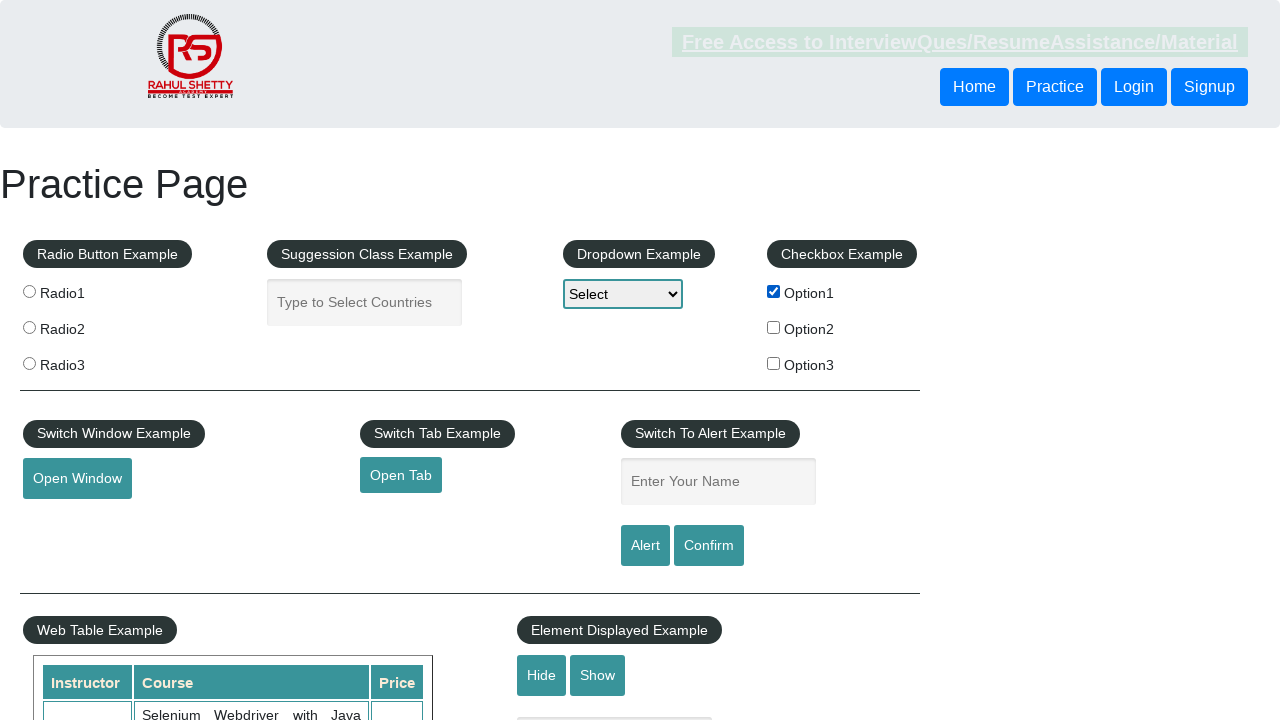

Waited 3 seconds
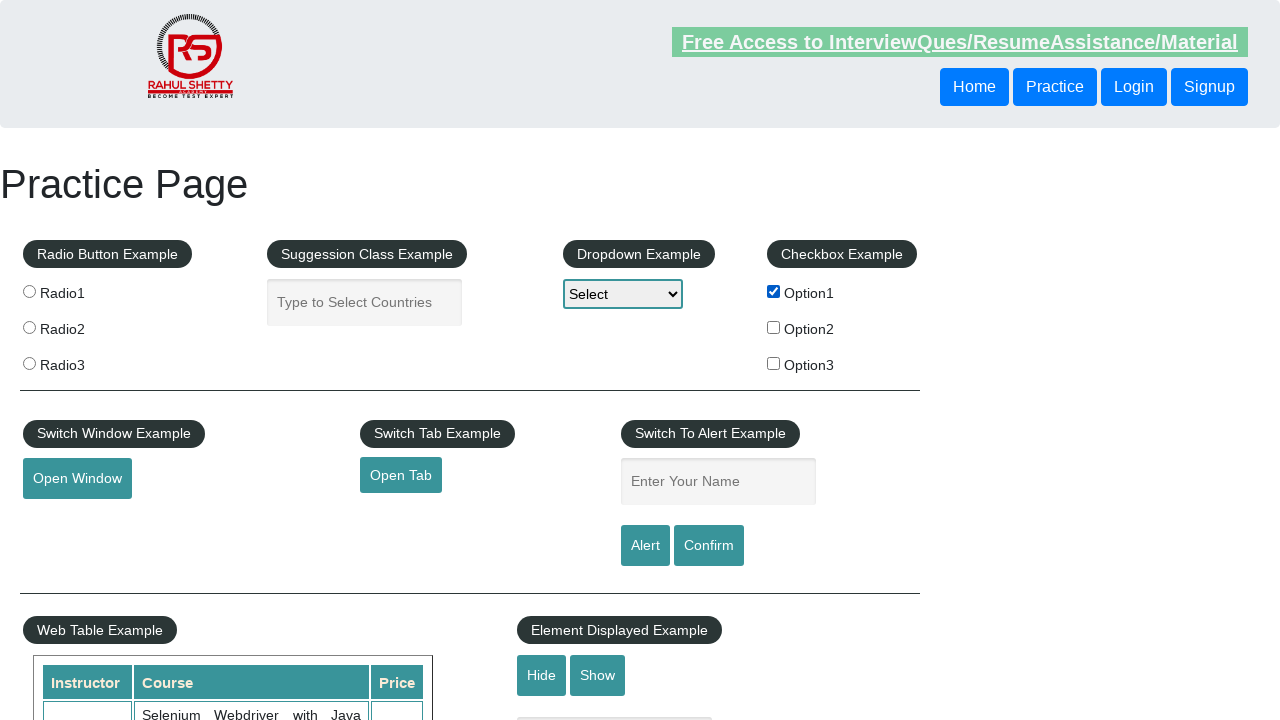

Clicked checkbox #checkBoxOption1 to deselect it at (774, 291) on #checkBoxOption1
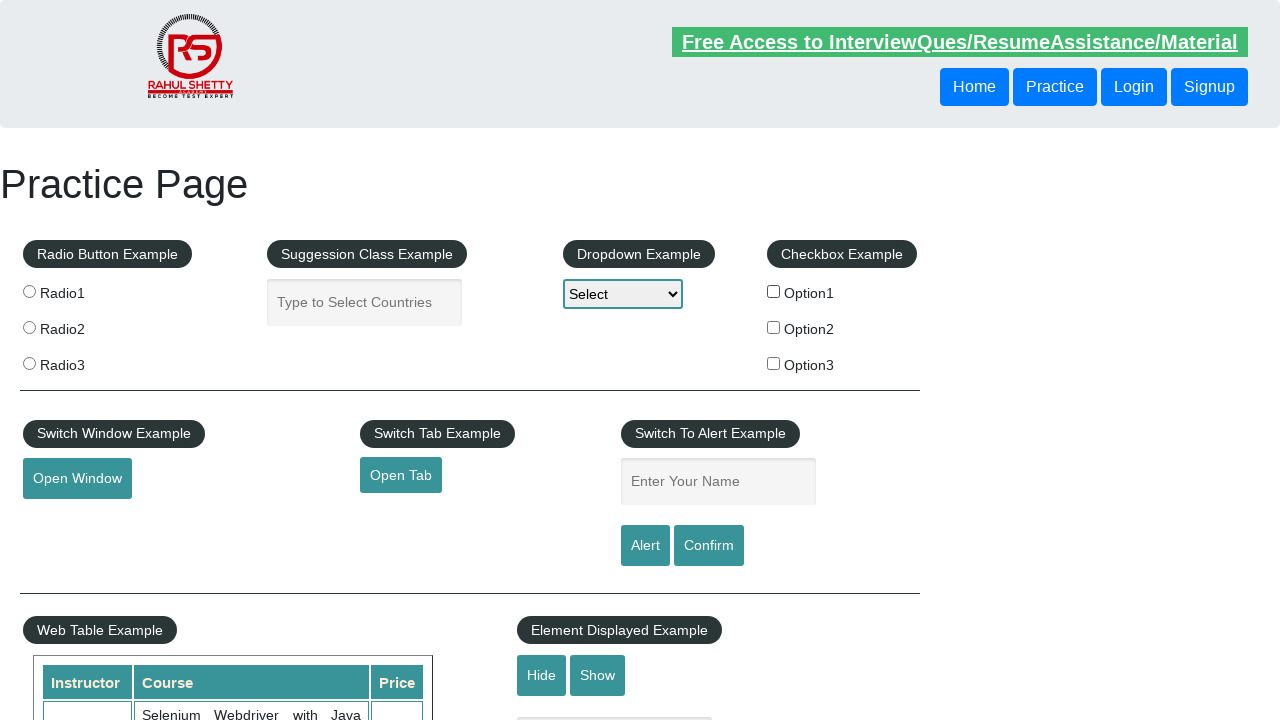

Verified checkbox #checkBoxOption1 is now deselected
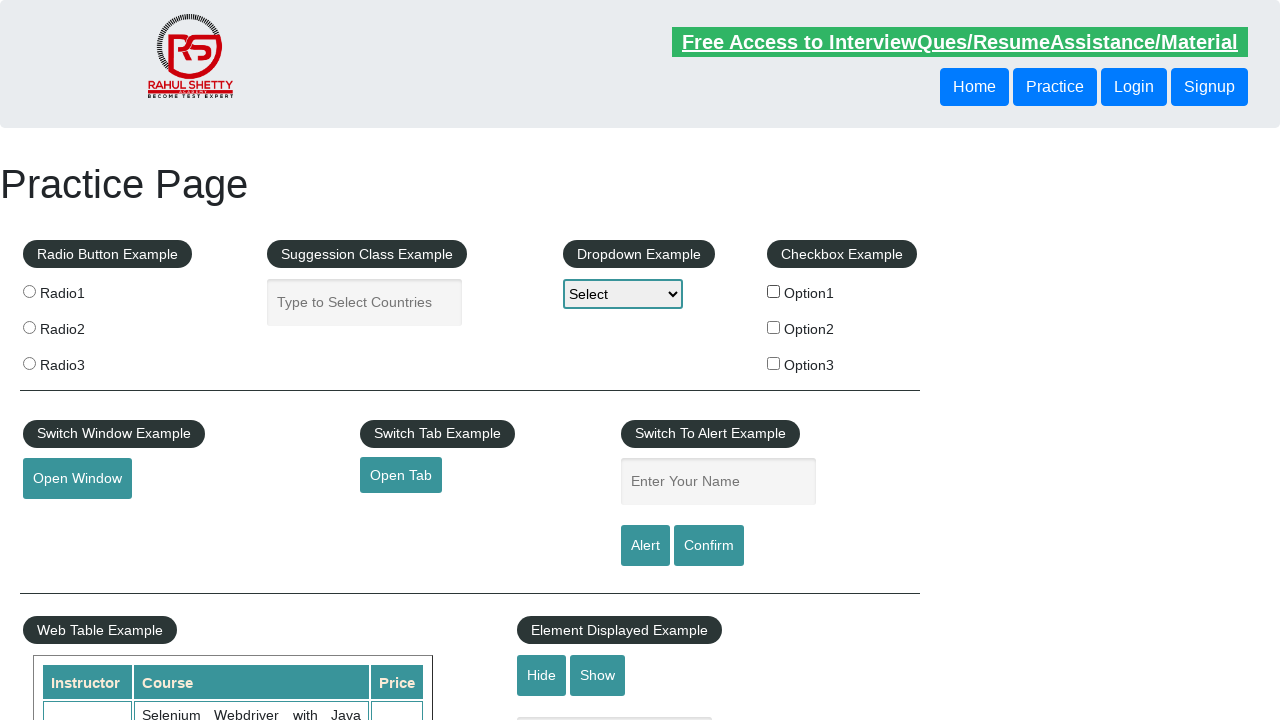

Counted total number of checkboxes on page: 3
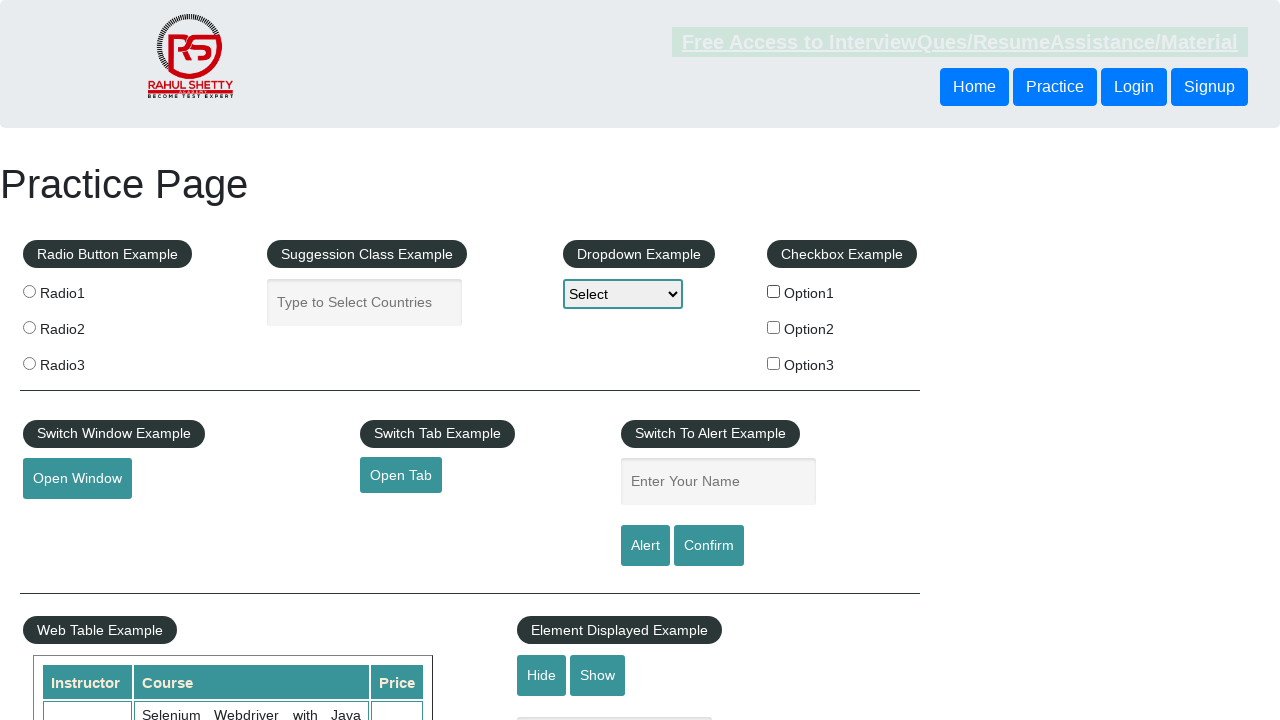

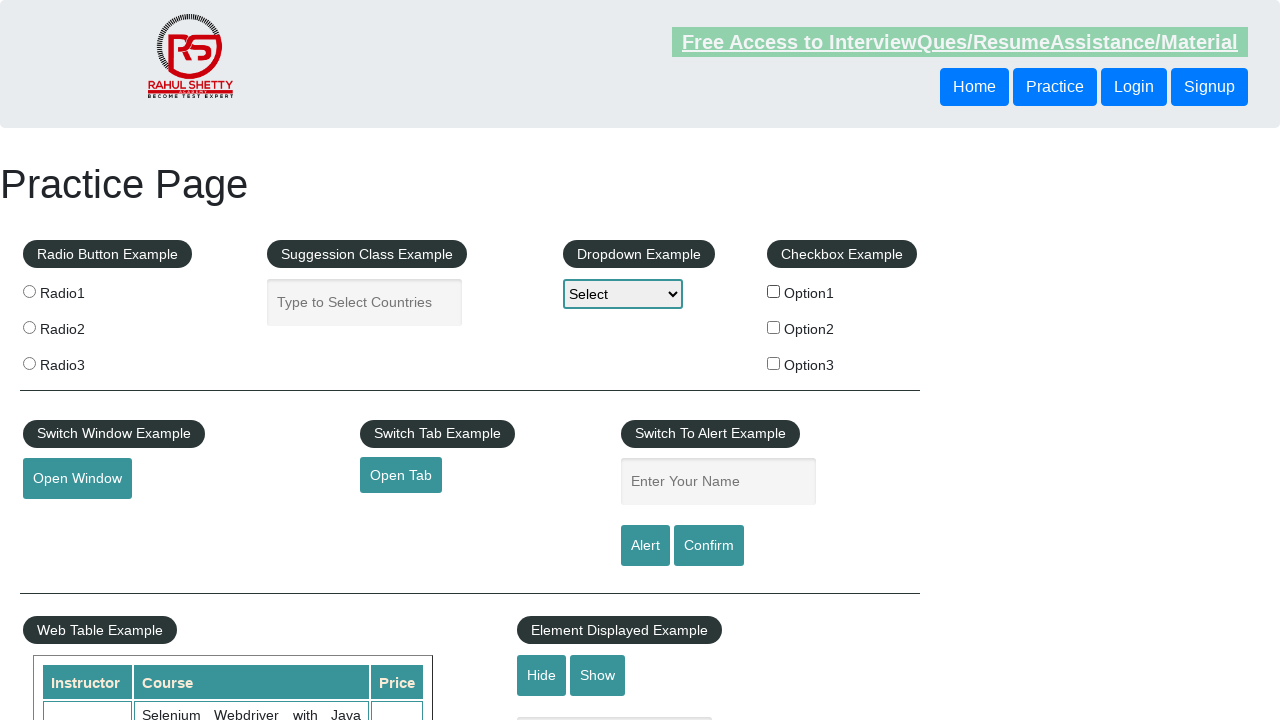